Tests that Android and iOS app store links in the footer navigate to the correct app store pages

Starting URL: https://quran.com/

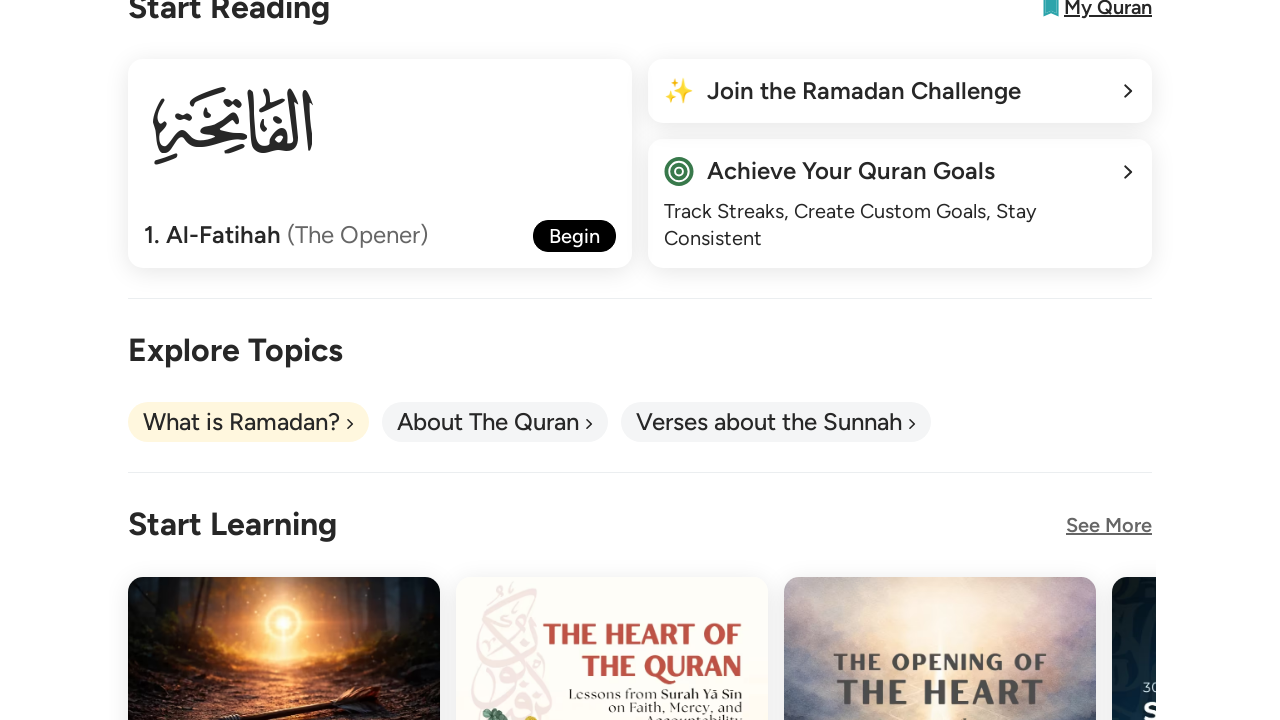

Navigated to https://quran.com/
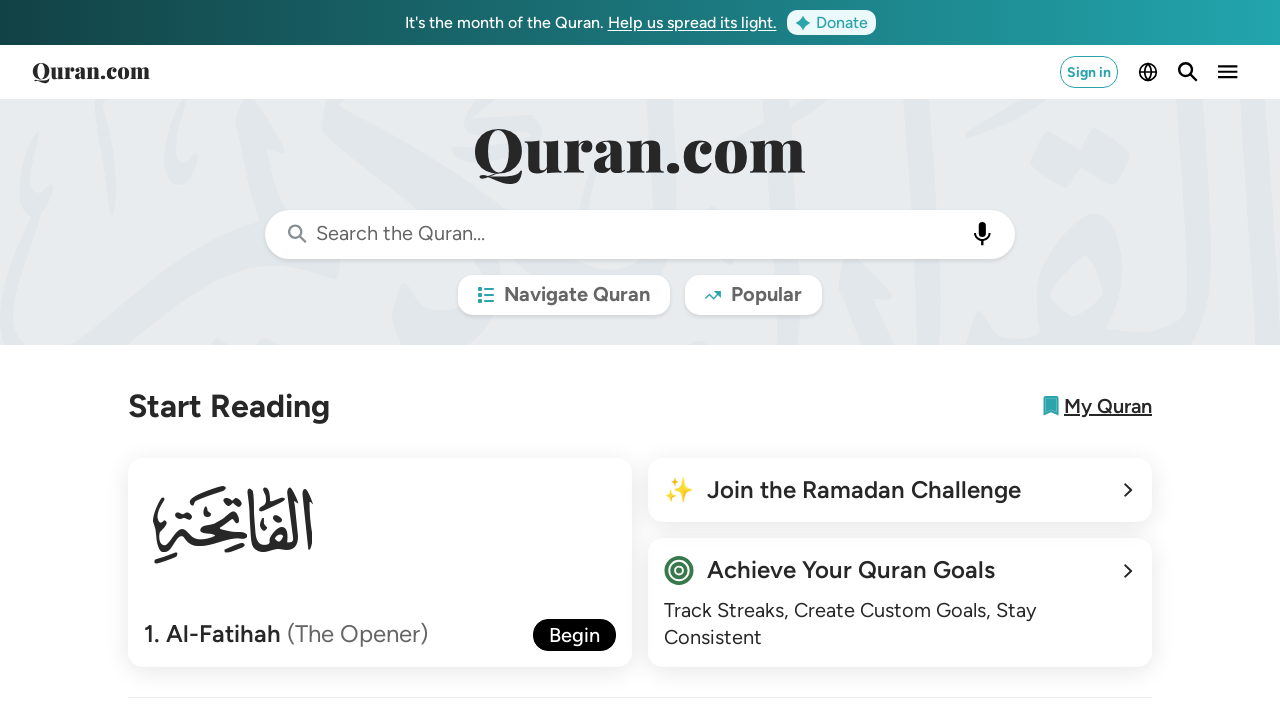

Located footer element
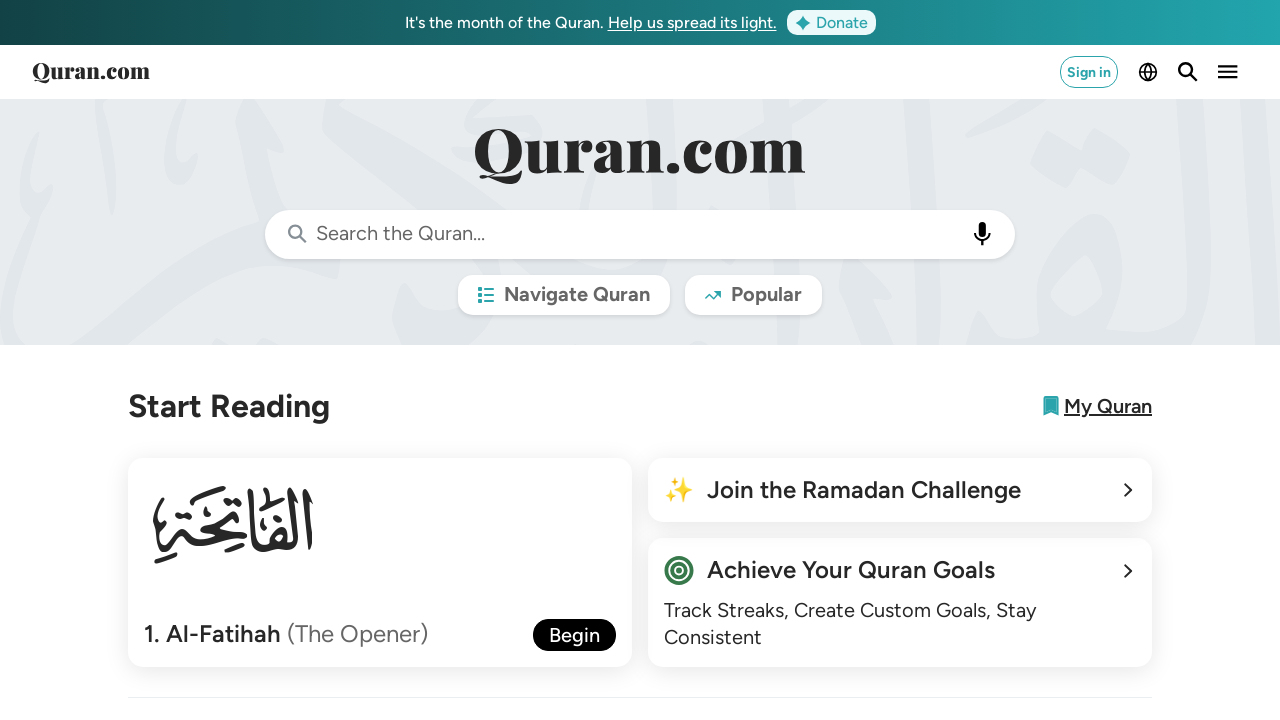

Retrieved Android app link href from footer
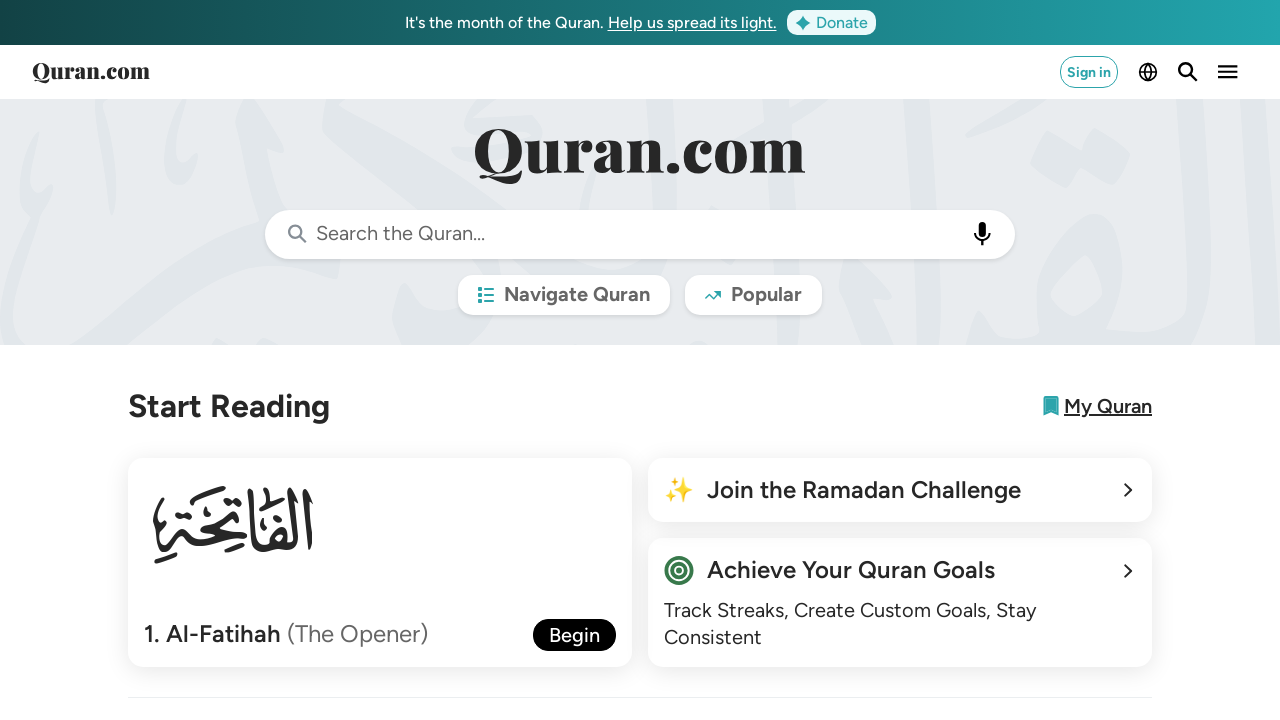

Retrieved iOS app link href from footer
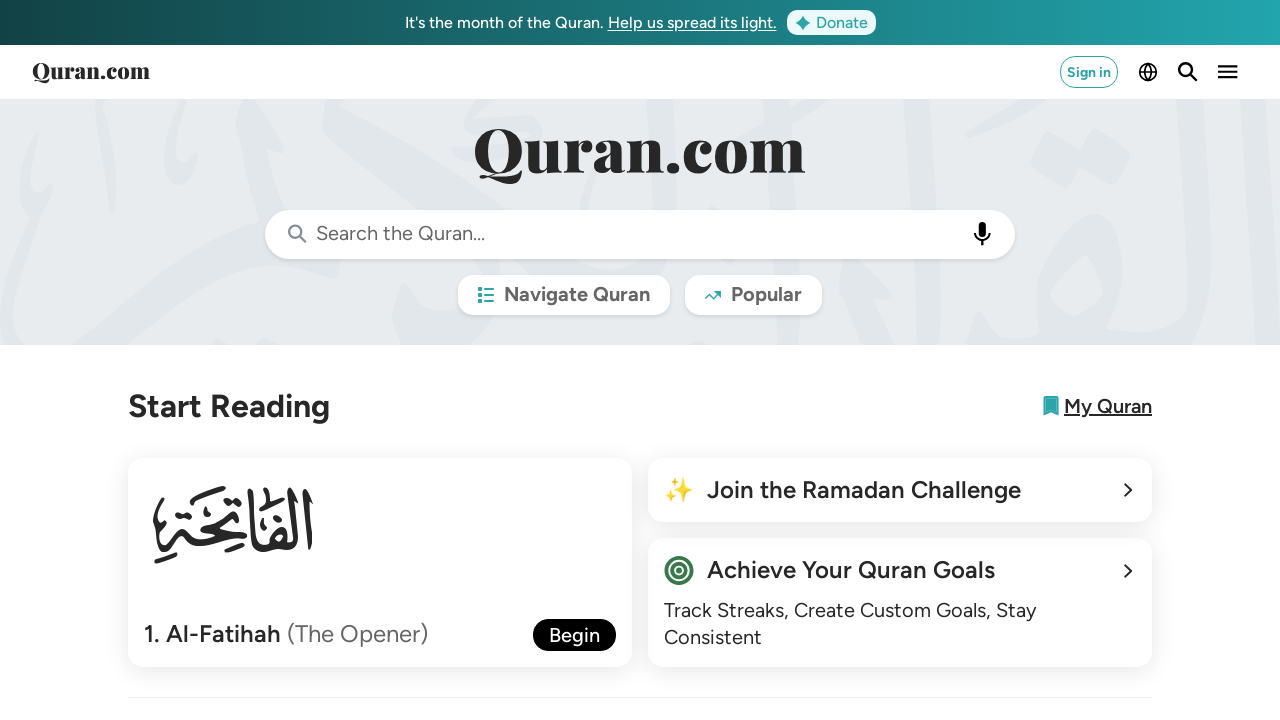

Navigated to Android app store: https://play.google.com/store/apps/details?id=com.quran.labs.androidquran&hl=en&pli=1
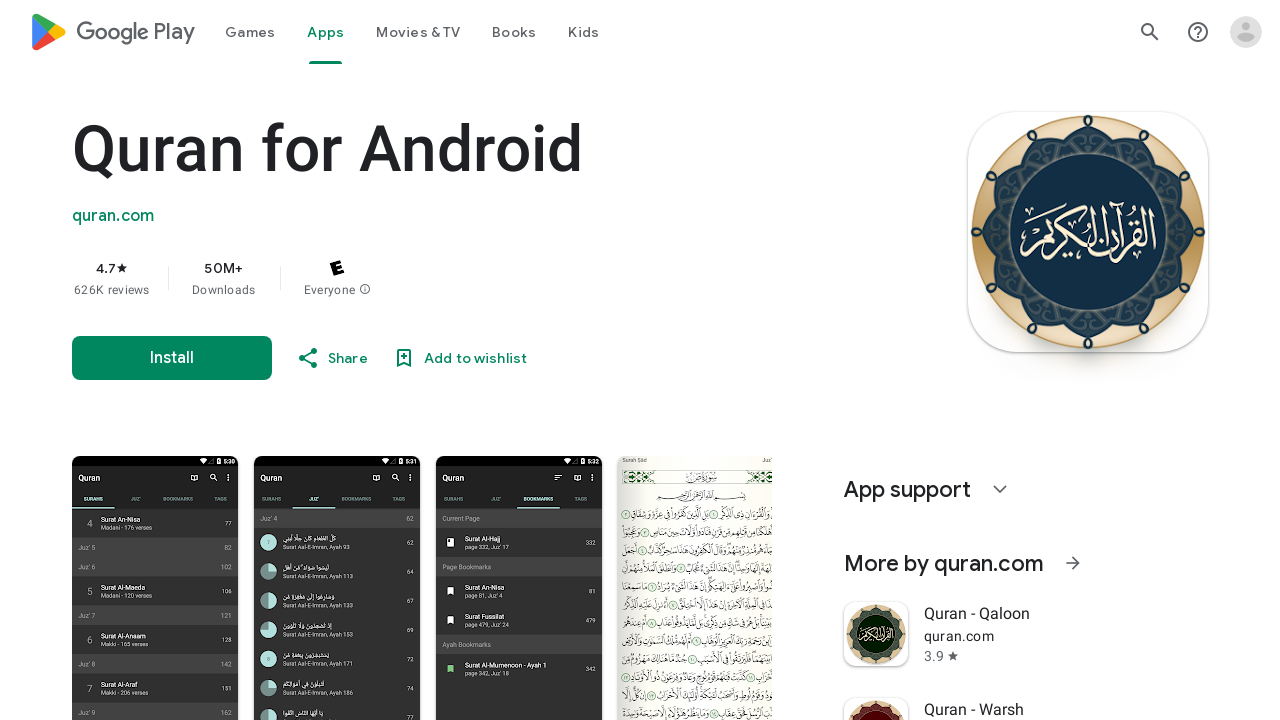

Verified 'Quran for Android' text is visible on Android app store page
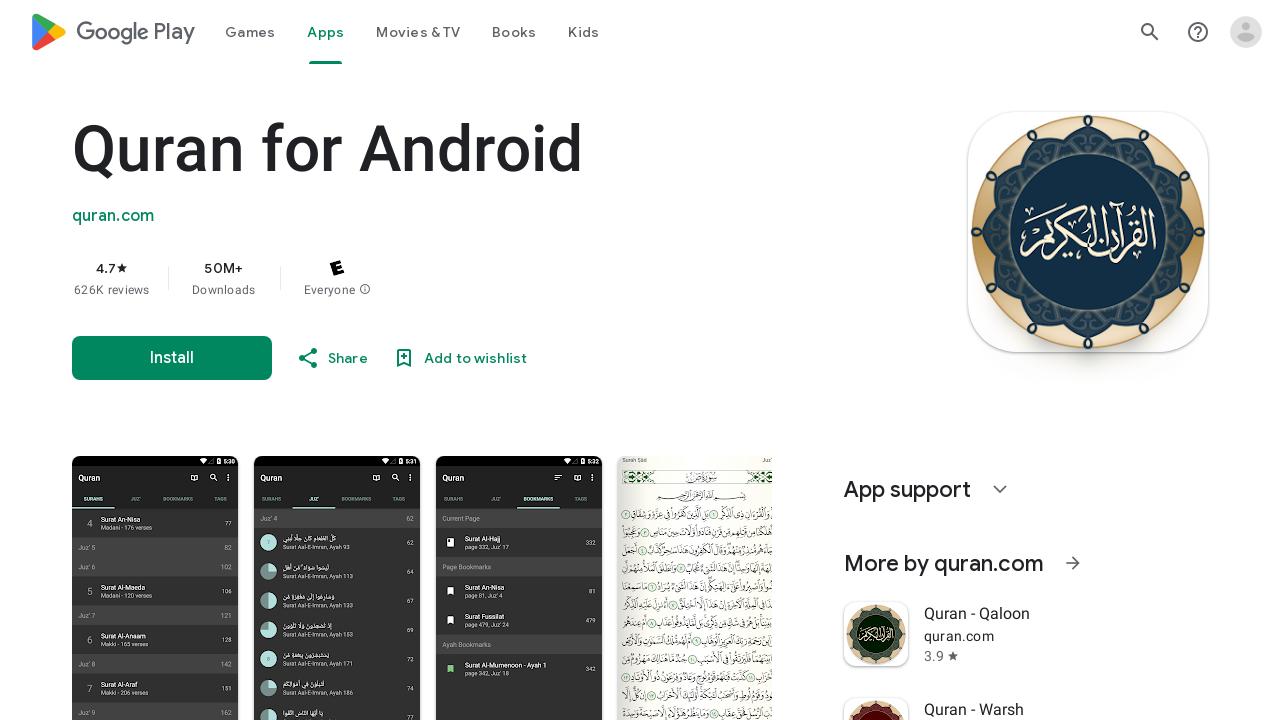

Navigated to iOS app store: https://apps.apple.com/us/app/quran-by-quran-com-%D9%82%D8%B1%D8%A2%D9%86/id1118663303
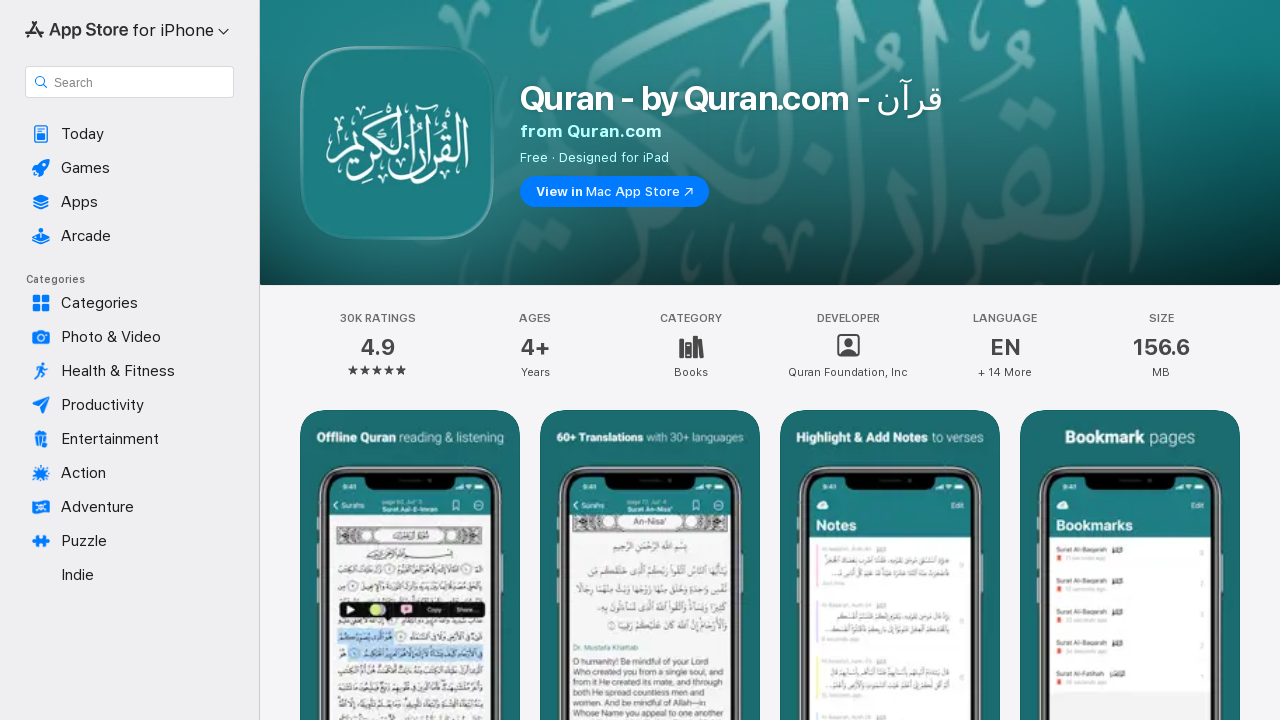

Verified 'Quran - by Quran.com' text is visible on iOS app store page
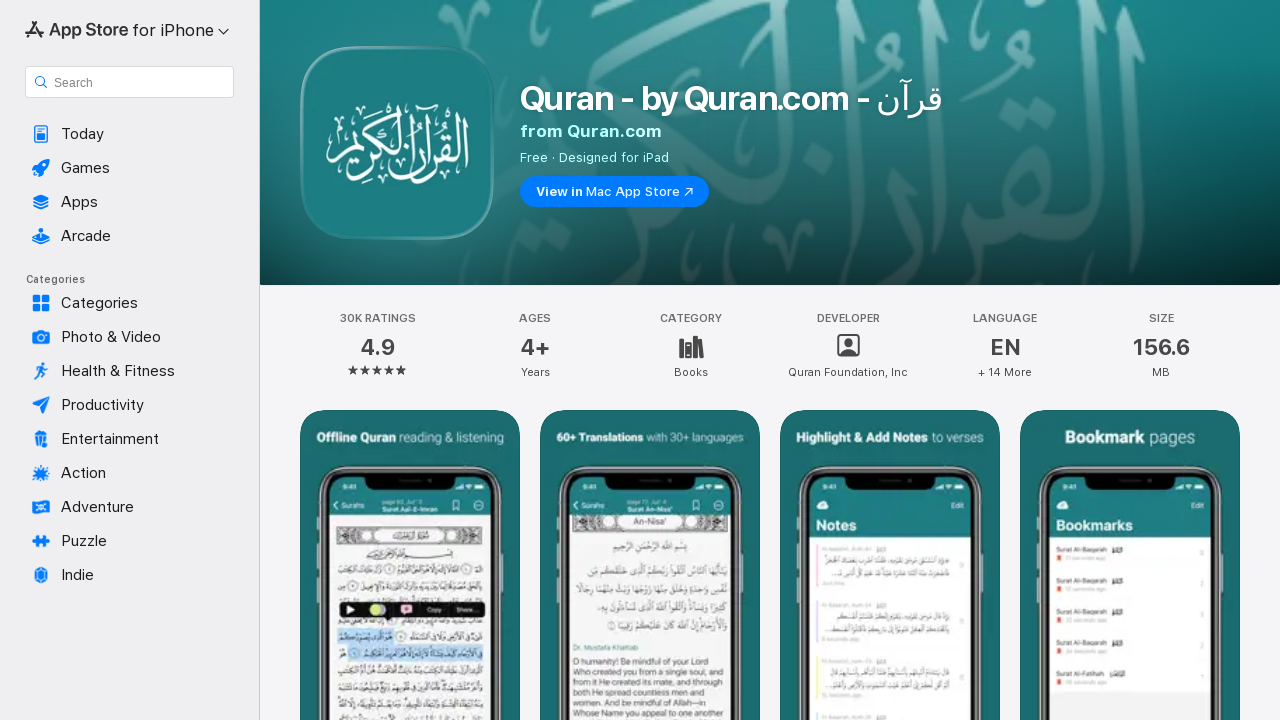

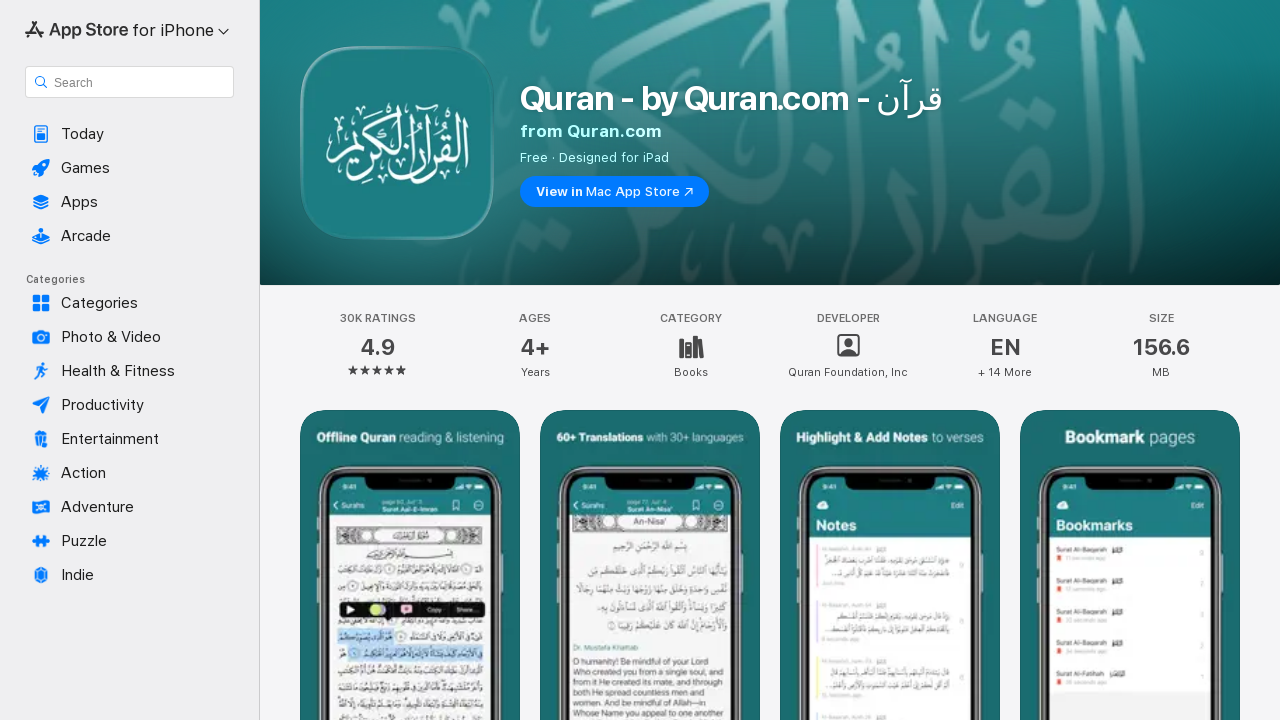